Tests multi-selection dropdown functionality by selecting multiple superhero options by their values

Starting URL: https://letcode.in/dropdowns

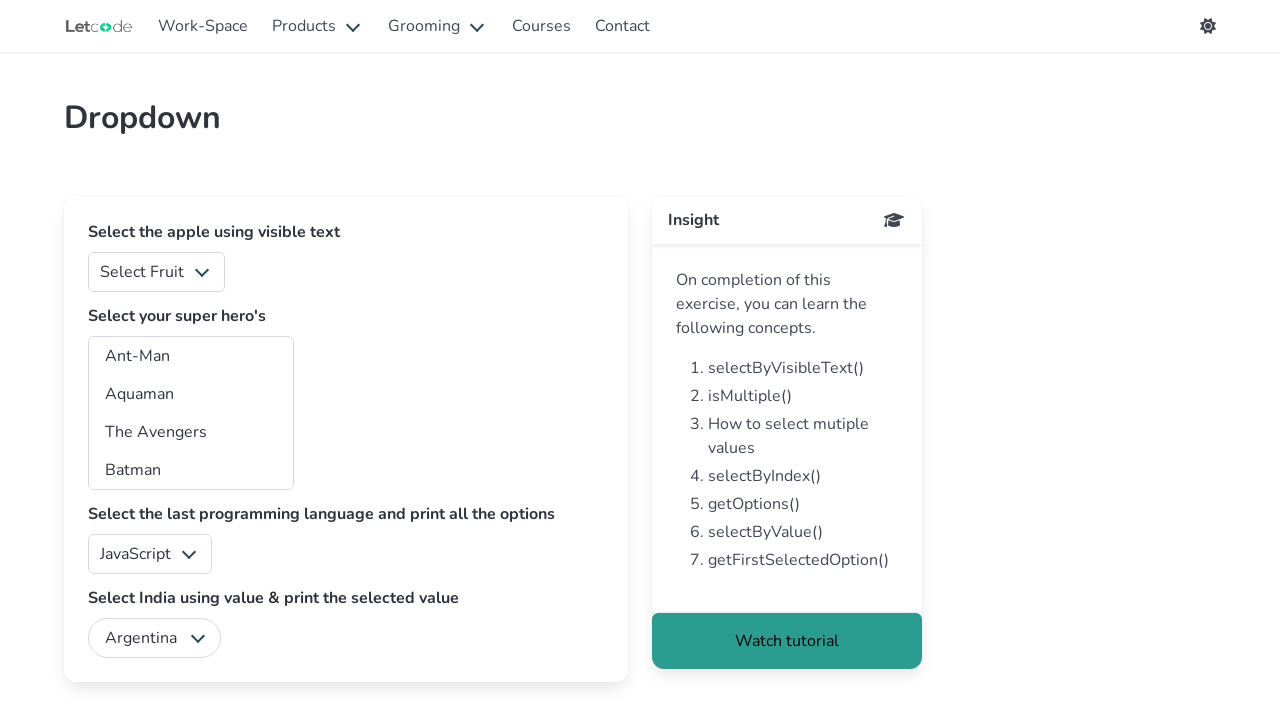

Navigated to dropdowns page
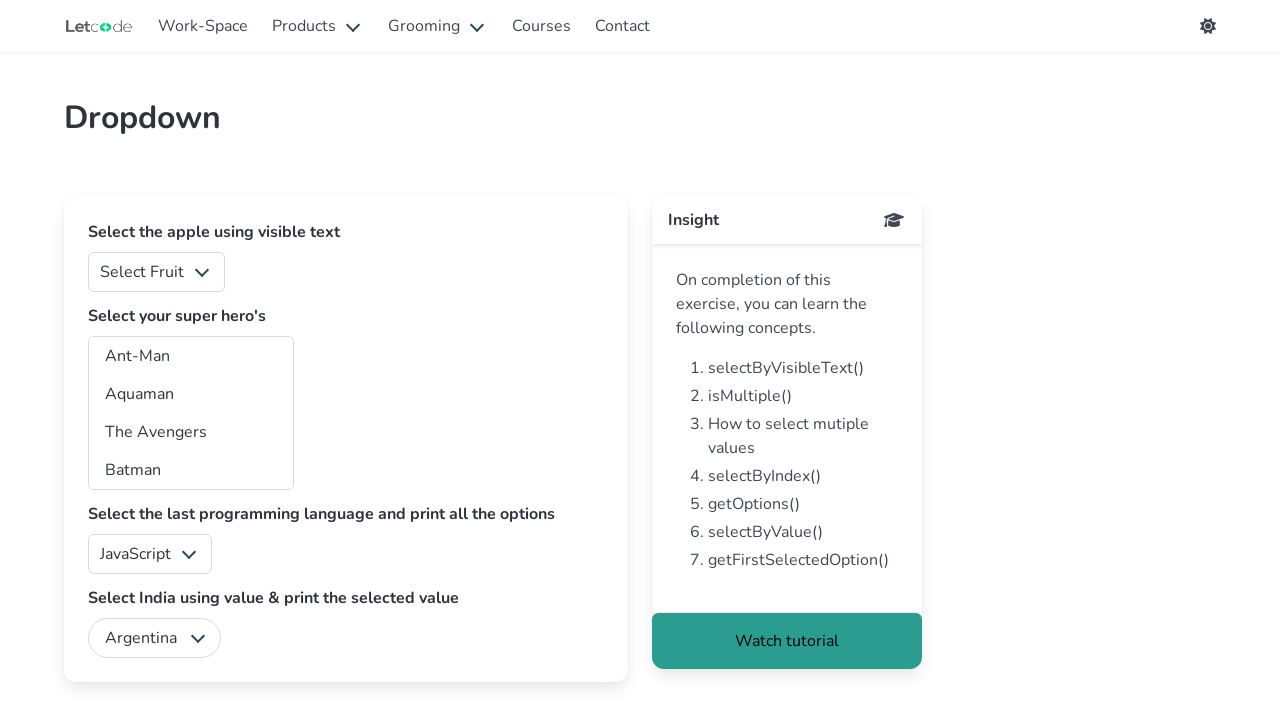

Located multi-select superheros dropdown
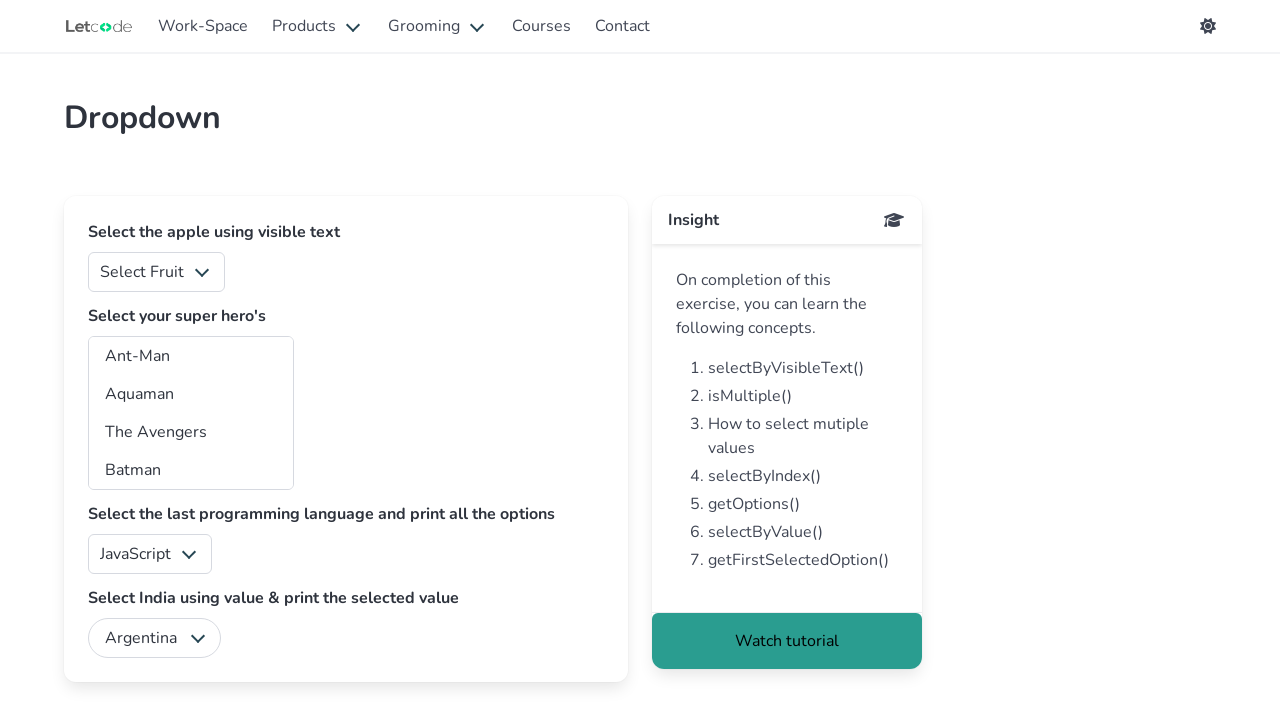

Selected 'am' (Aquaman) from superheros dropdown on #superheros
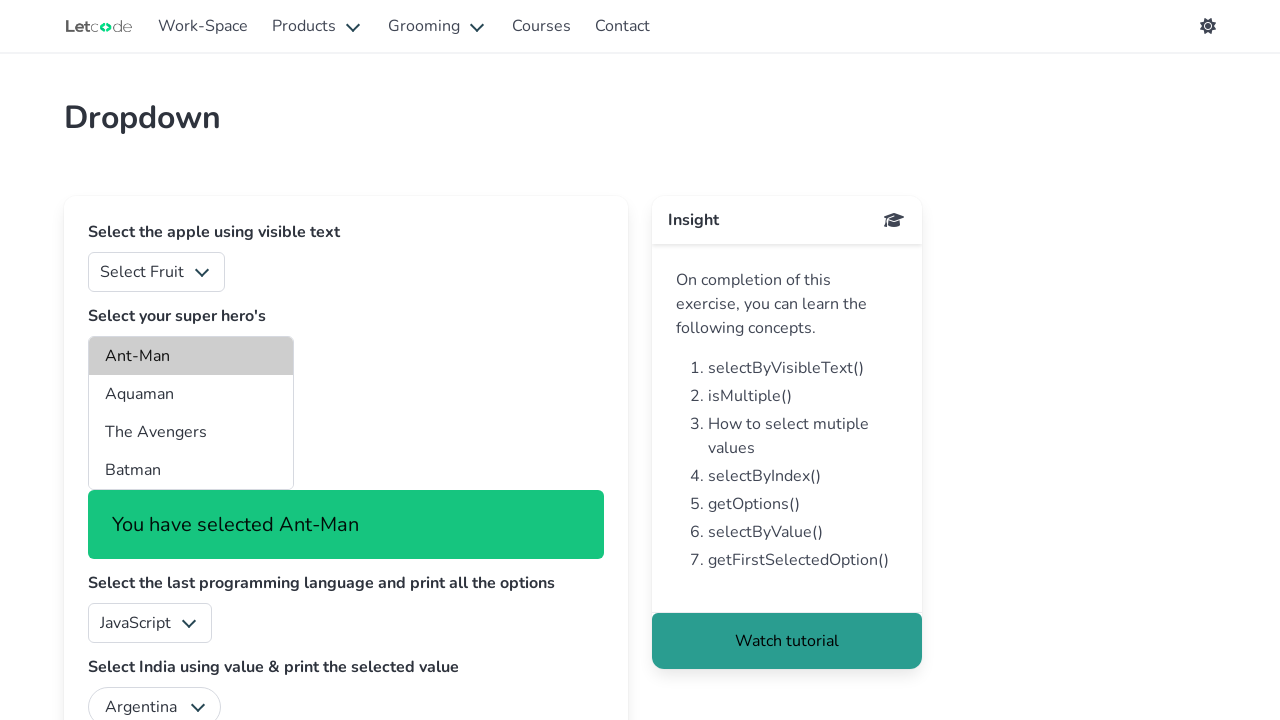

Selected 'ta' (Thor) from superheros dropdown on #superheros
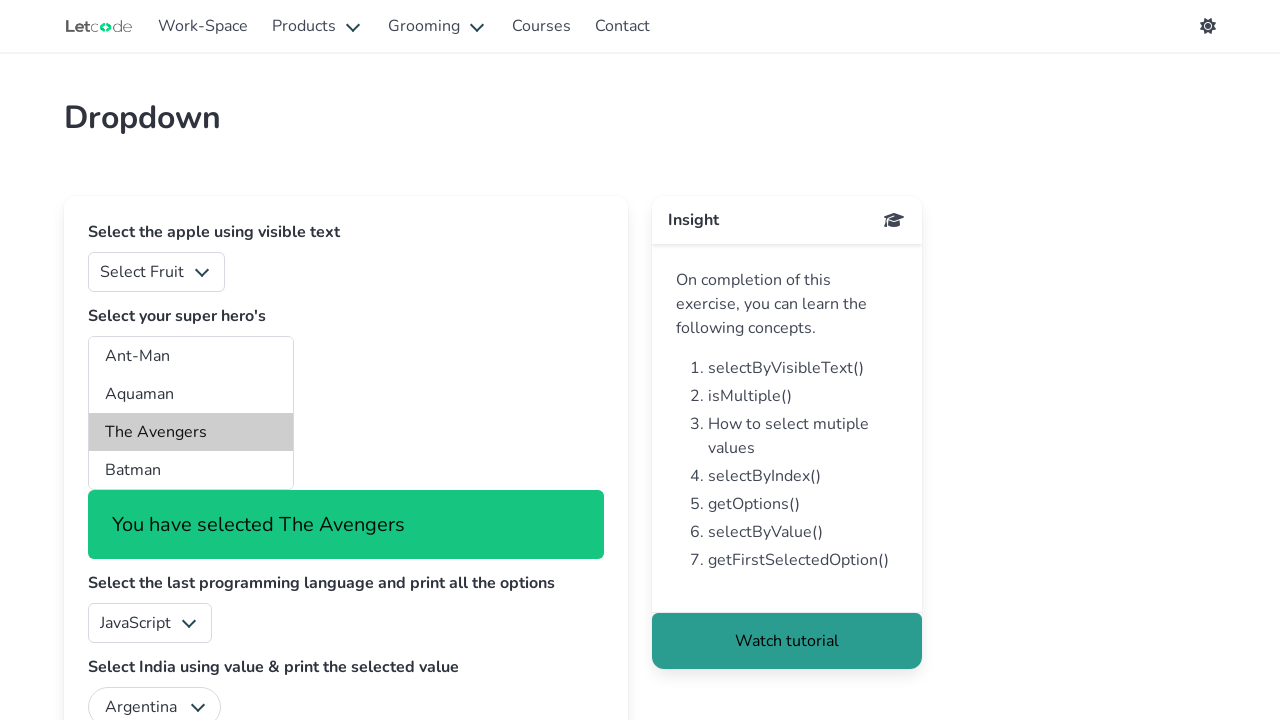

Selected 'bt' (Batman) from superheros dropdown on #superheros
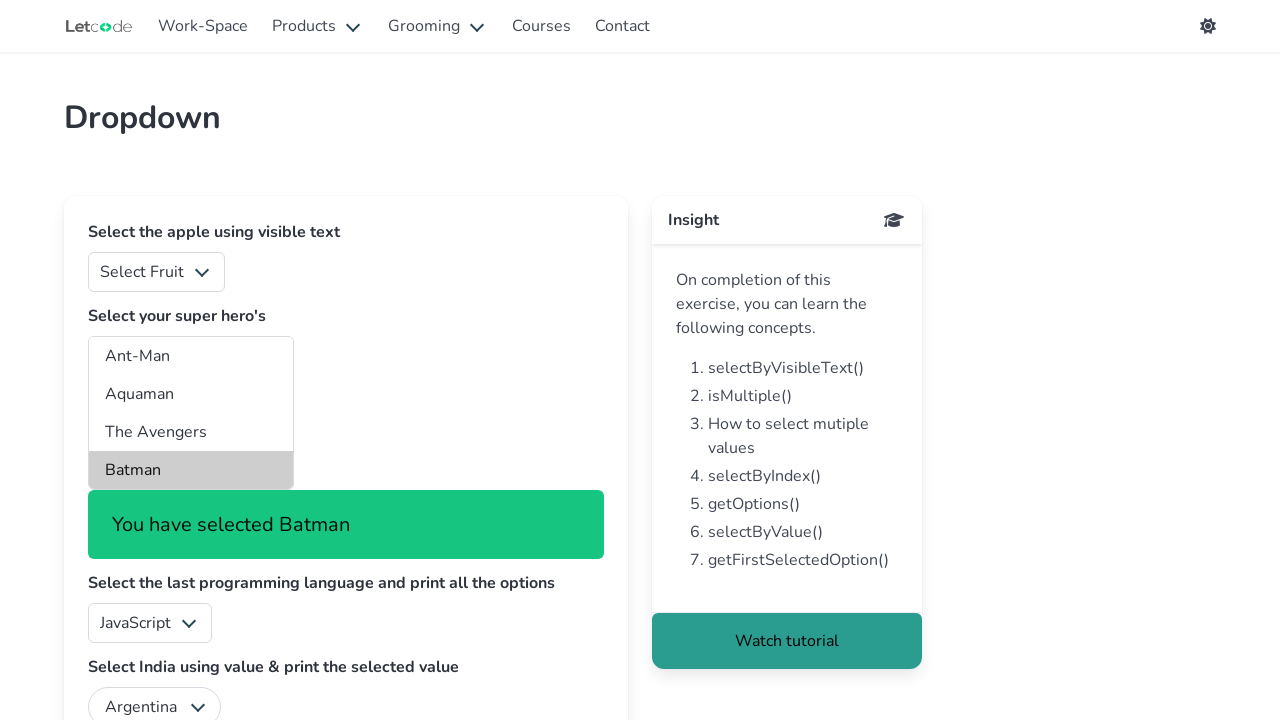

Selected 'bw' (Black Widow) from superheros dropdown on #superheros
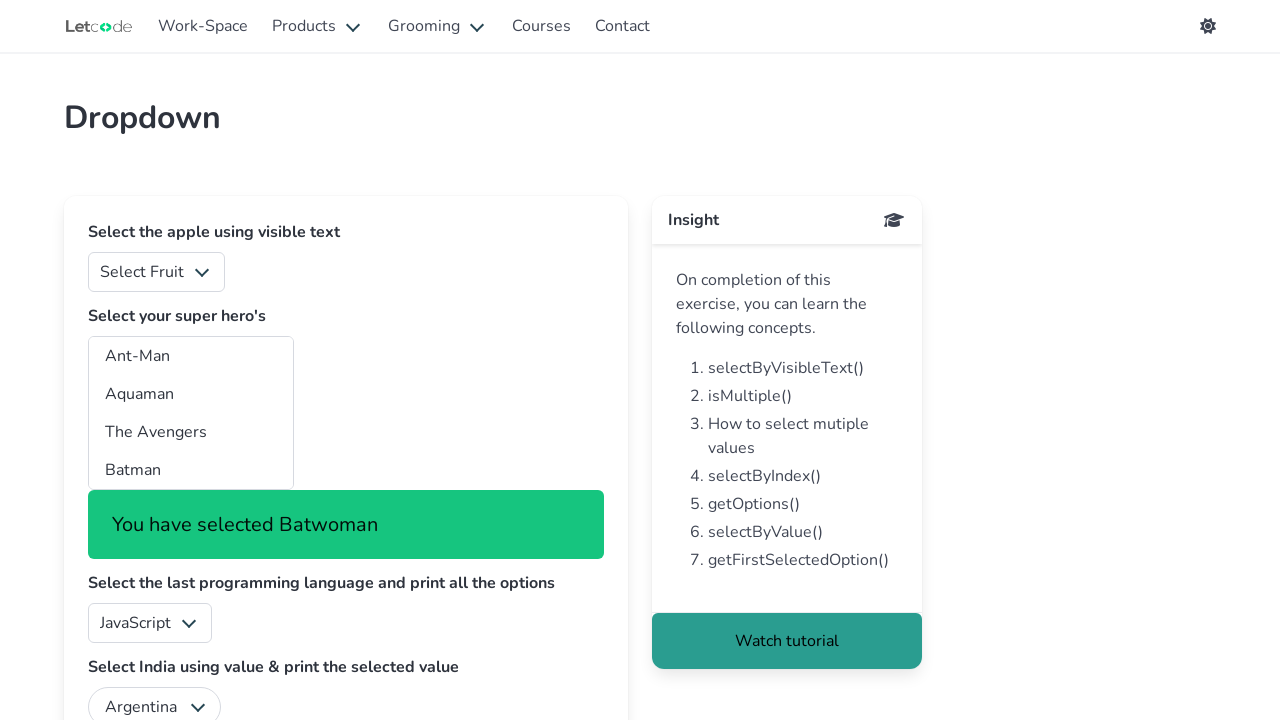

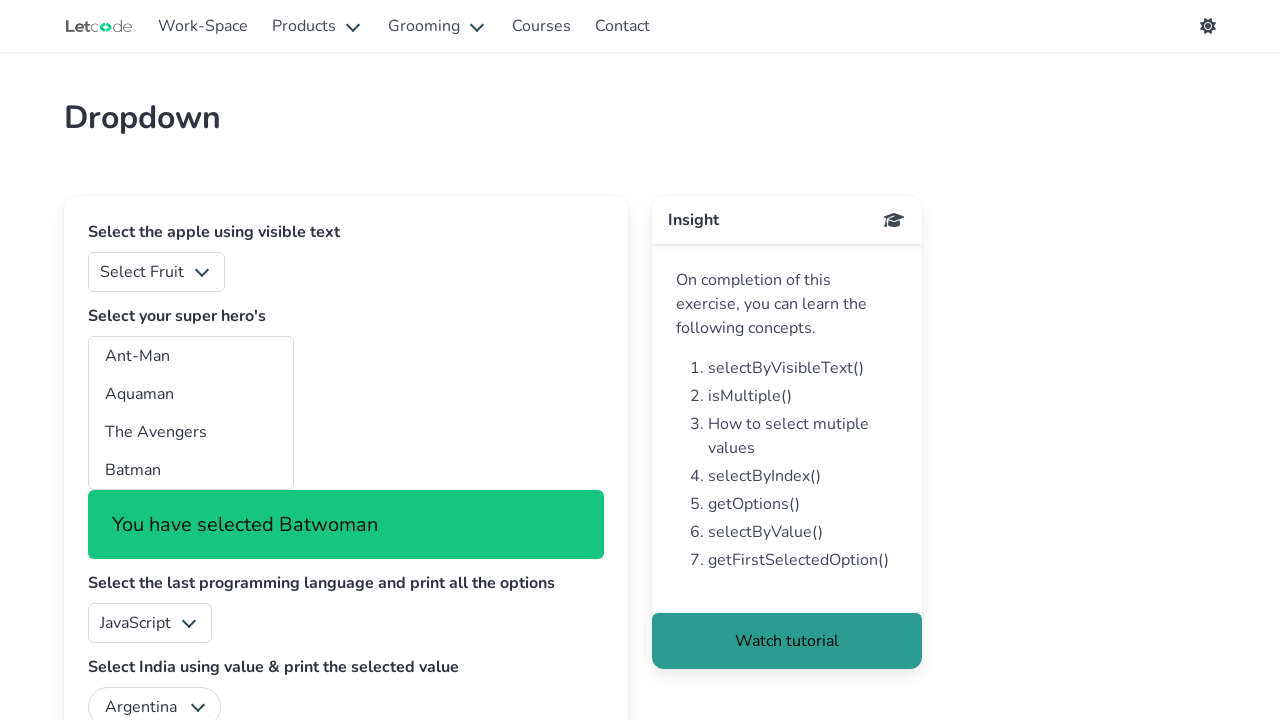